Tests dynamic loading by clicking start button and attempting to wait for a non-existent attribute, expecting failure

Starting URL: https://the-internet.herokuapp.com/dynamic_loading/1

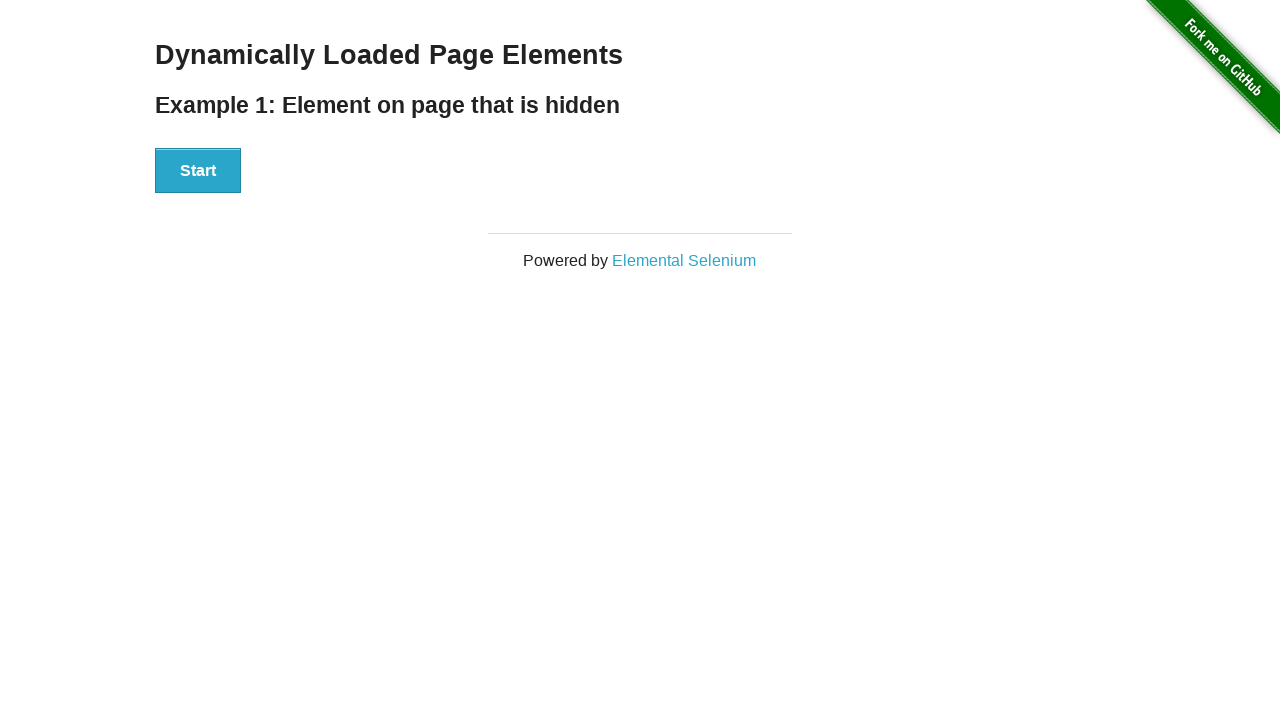

Clicked start button to trigger dynamic loading at (198, 171) on #start button
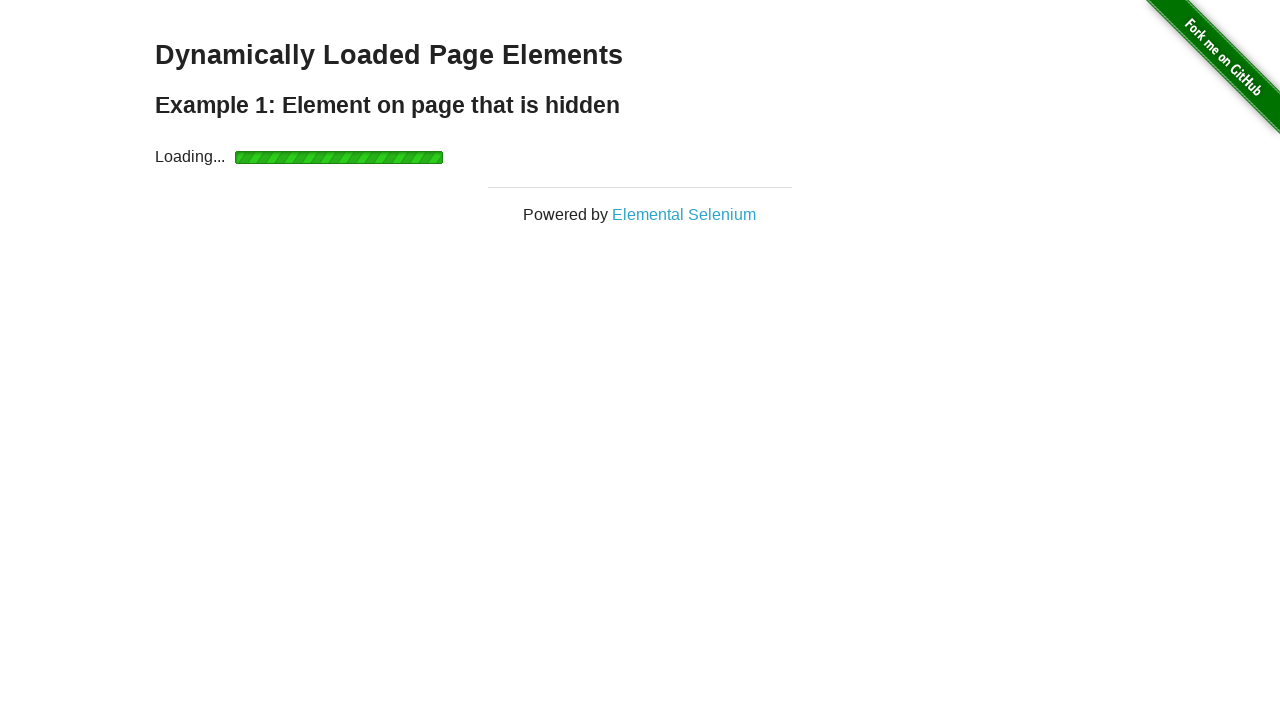

Finish div appeared after dynamic loading completed
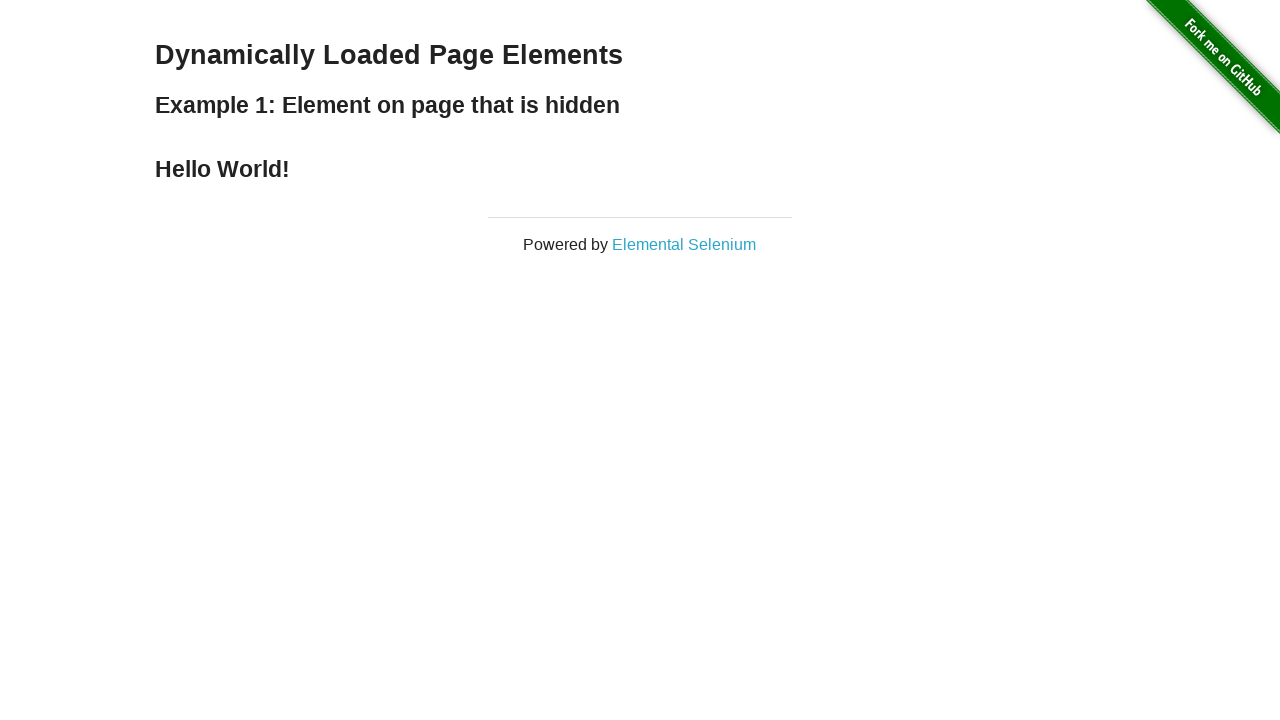

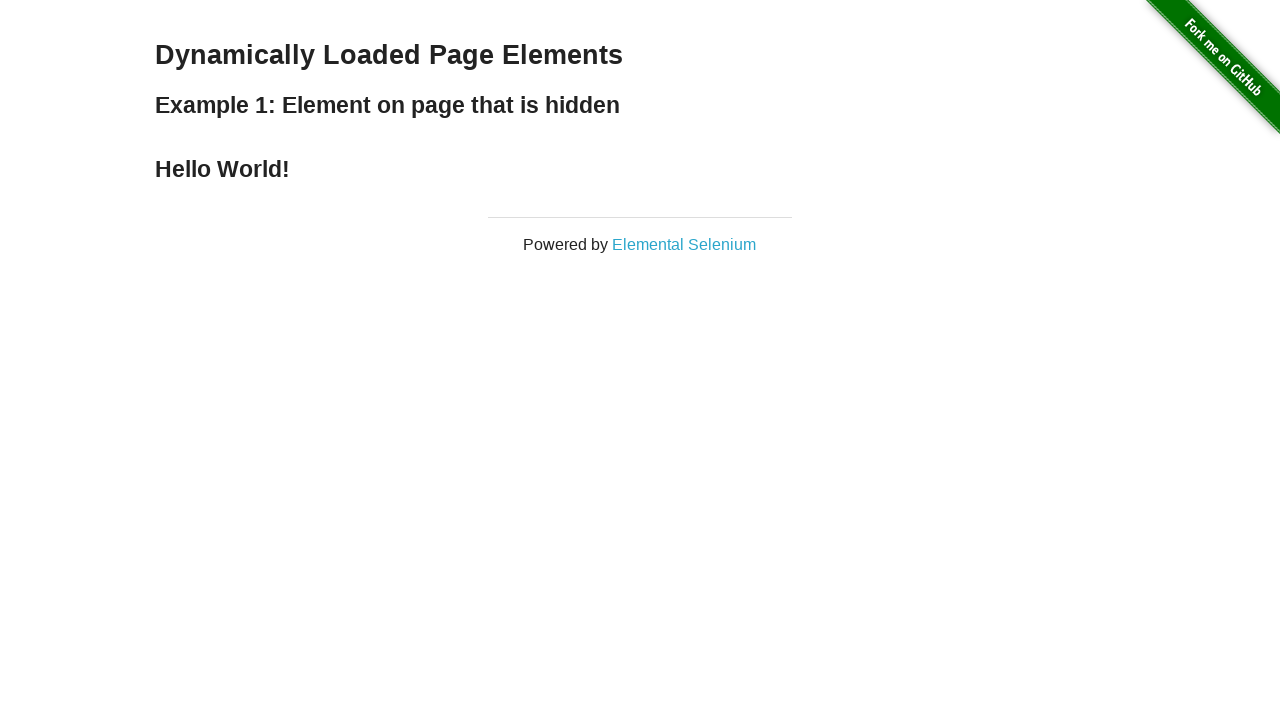